Tests the Catalog page by clicking on Catalog link and verifying the second cat image source

Starting URL: https://cs1632.appspot.com/

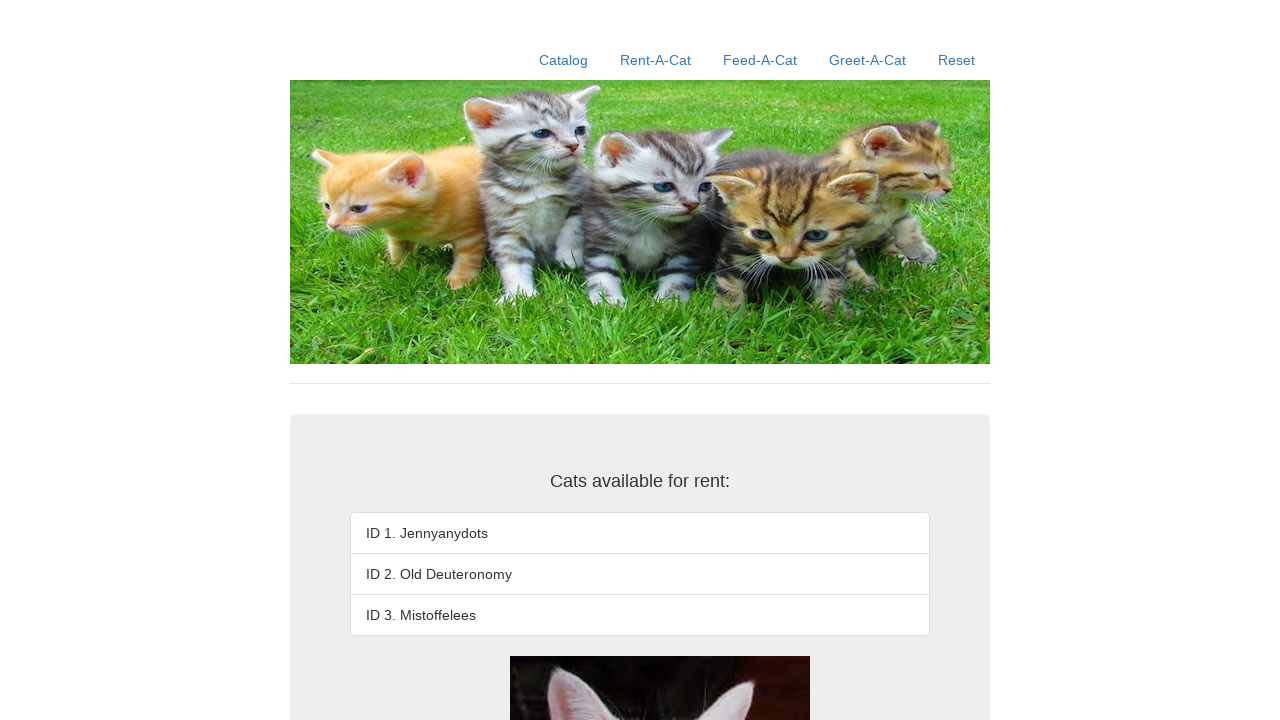

Clicked Catalog link at (564, 60) on text=Catalog
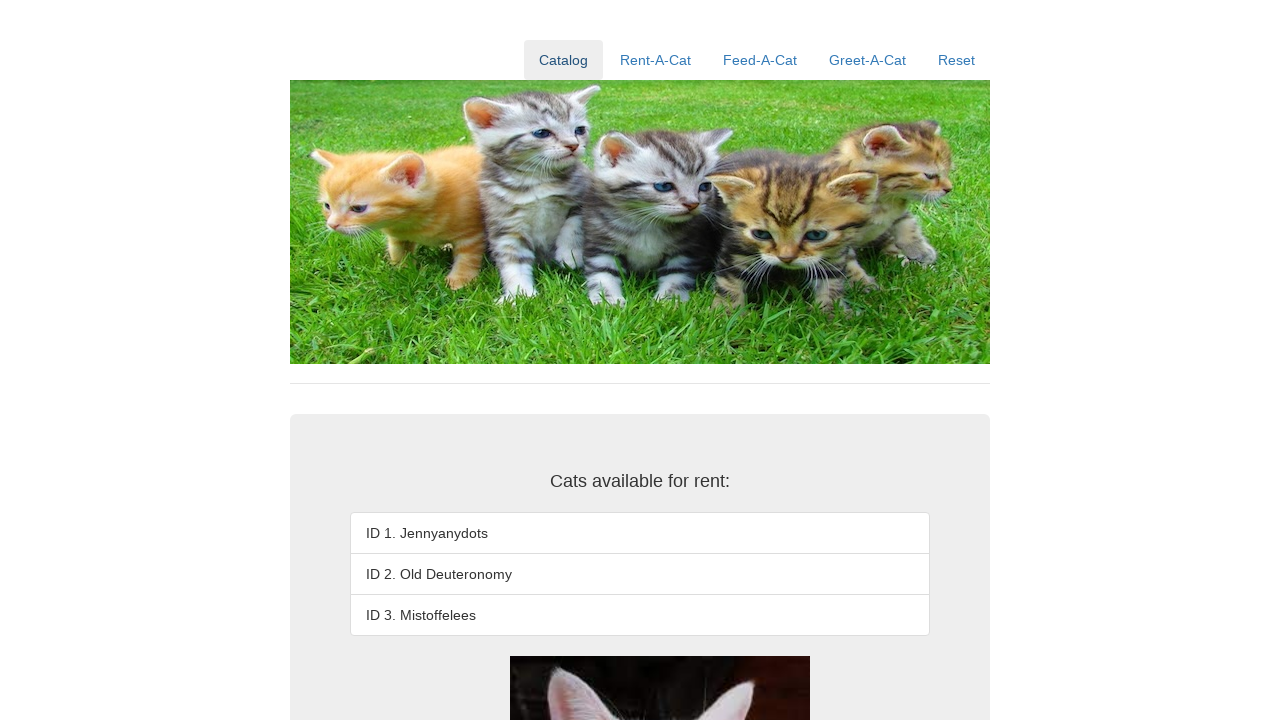

Waited for second cat image to load
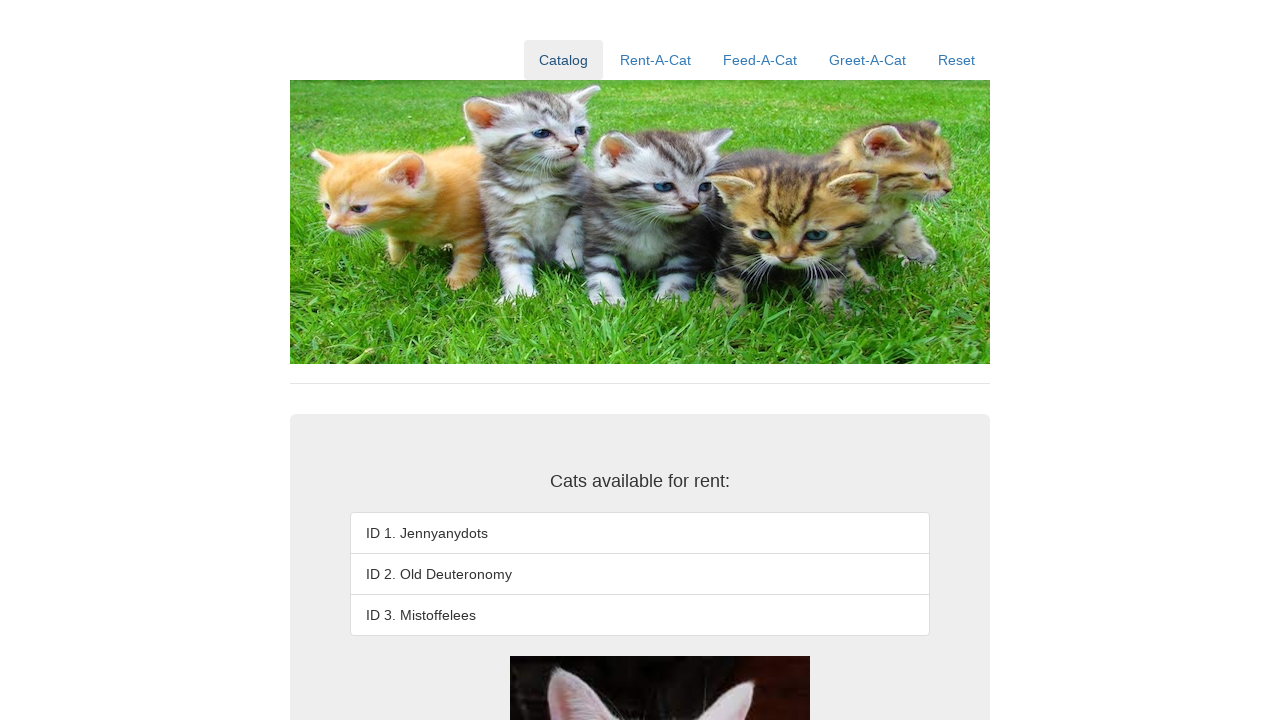

Located second cat image element
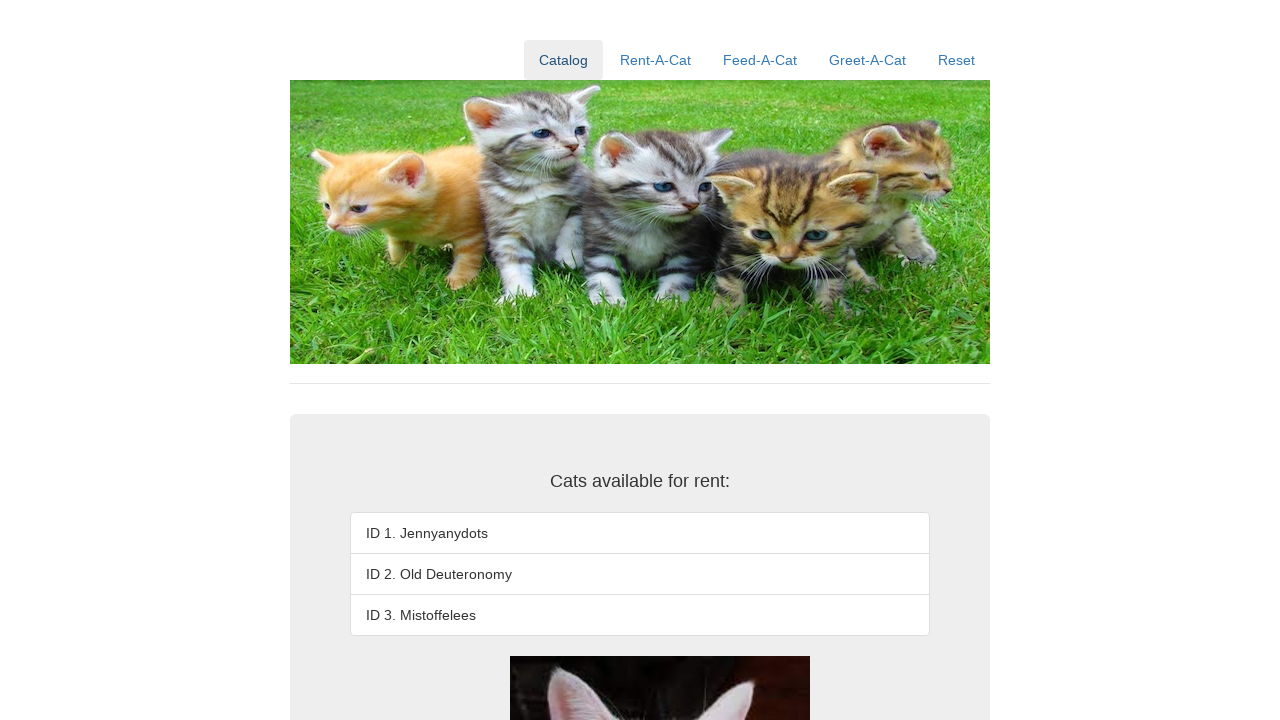

Retrieved src attribute: /images/cat2.jpg
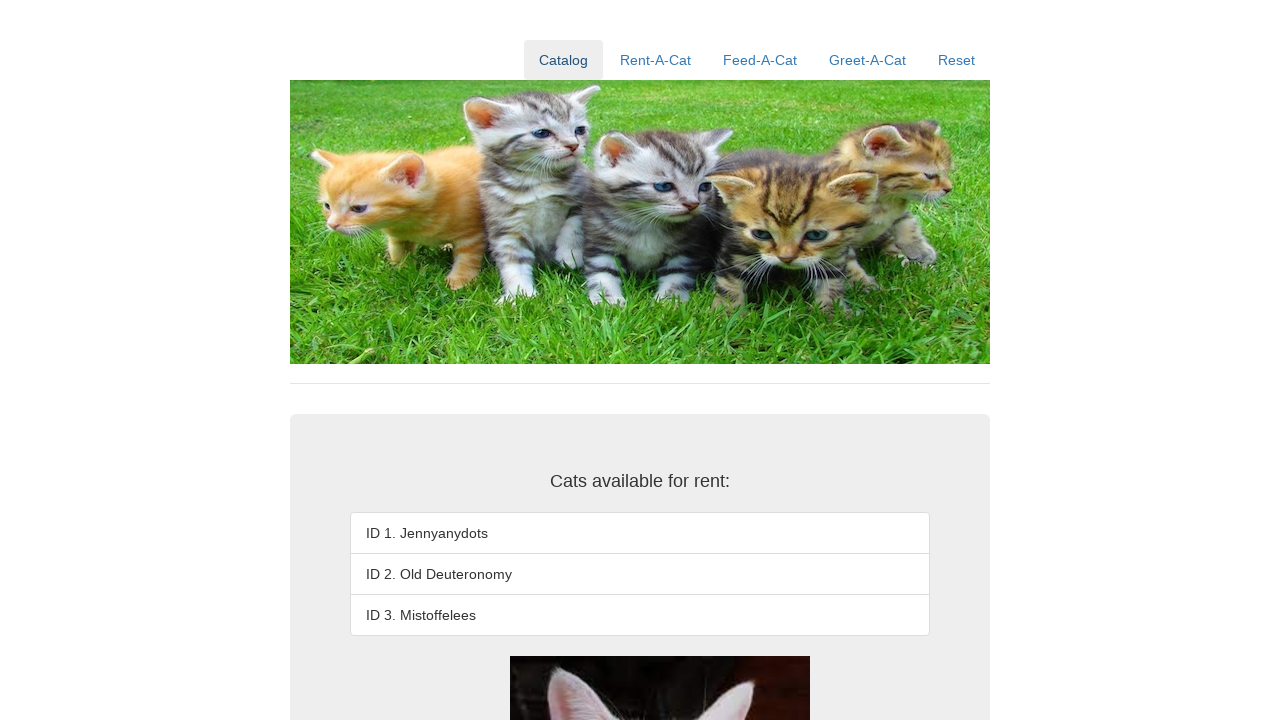

Verified second cat image source is /images/cat2.jpg
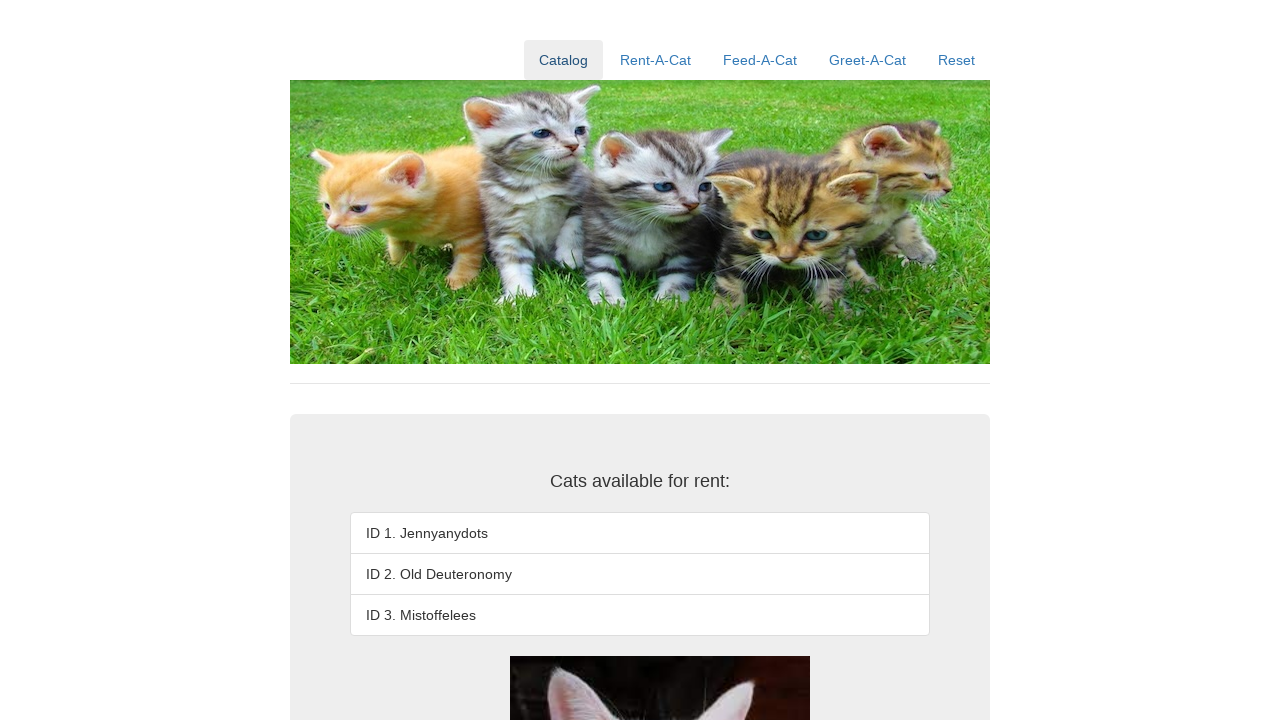

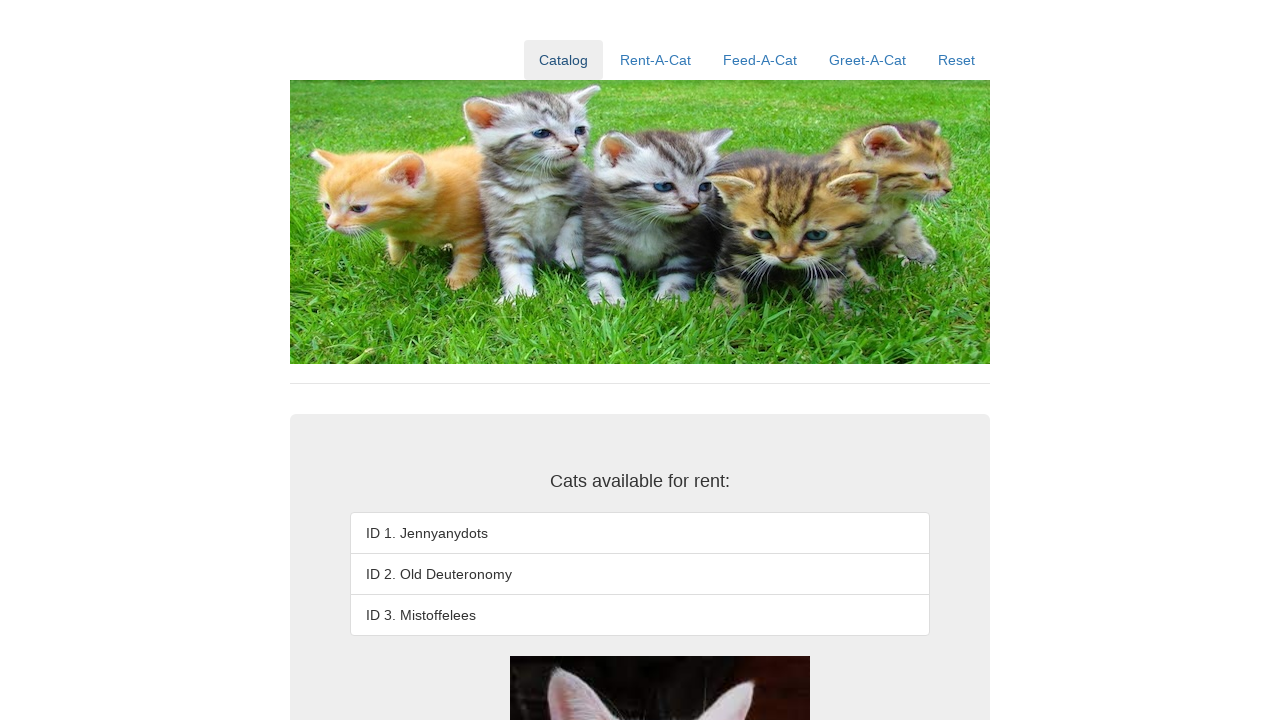